Tests newsletter subscription functionality by scrolling to footer, entering an email address and verifying successful subscription message

Starting URL: http://automationexercise.com

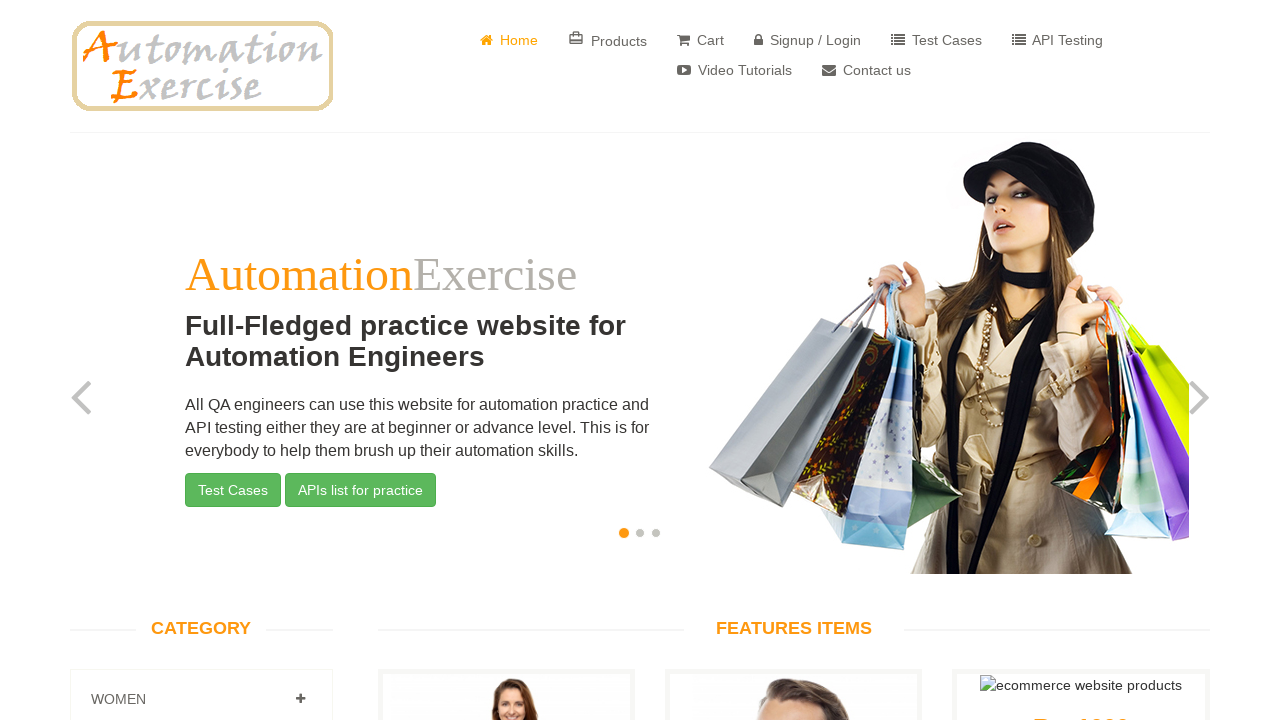

Scrolled to bottom of page to reveal footer subscription section
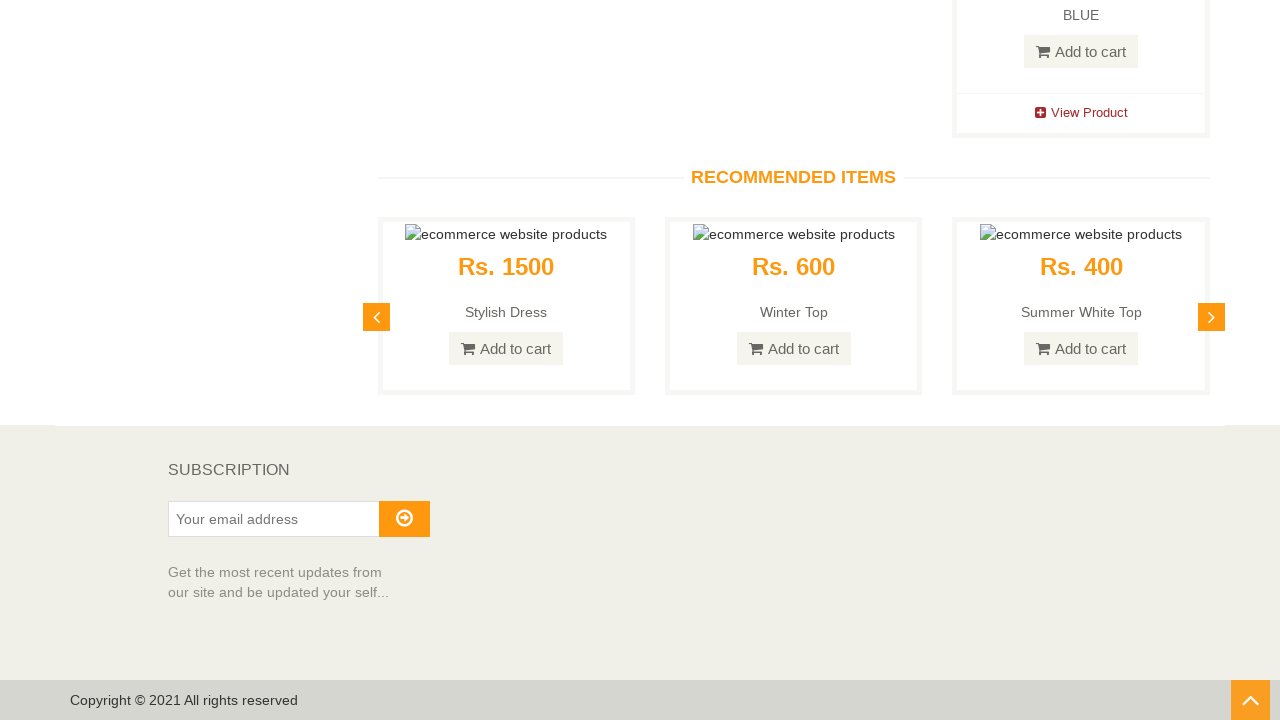

Newsletter email input field is now visible
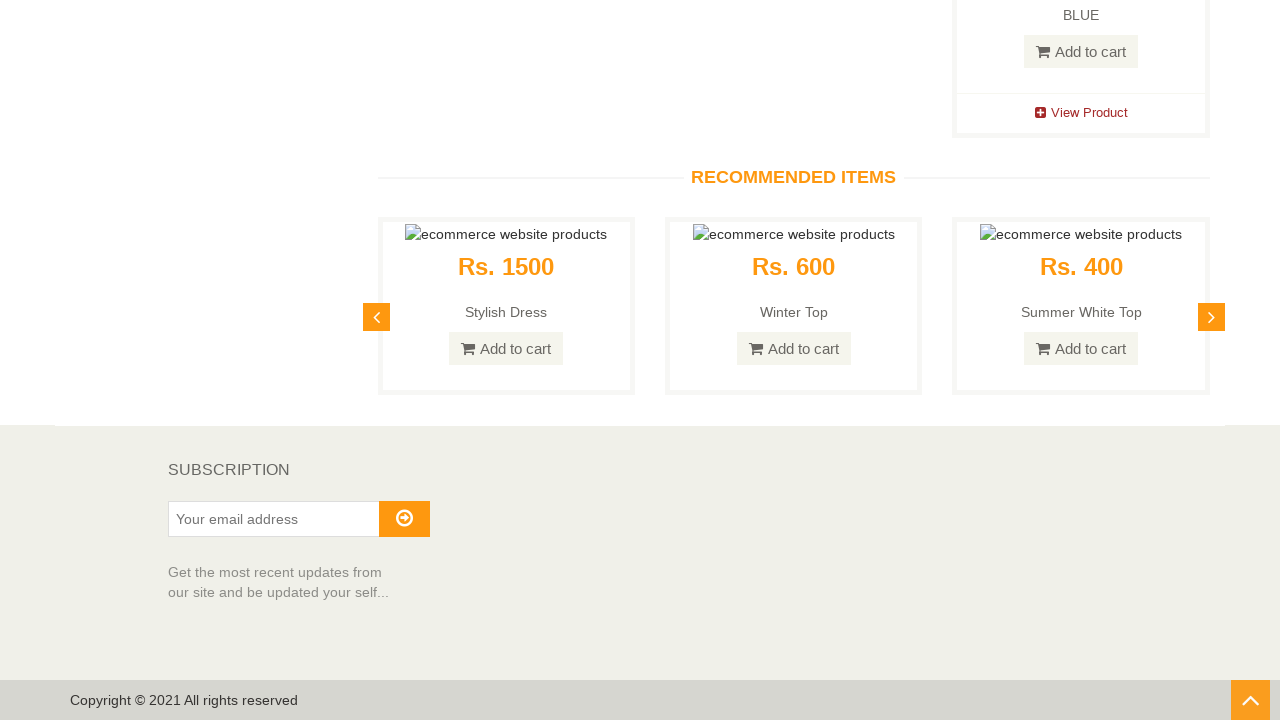

Entered email address 'testuser456@example.com' into newsletter subscription field on #susbscribe_email
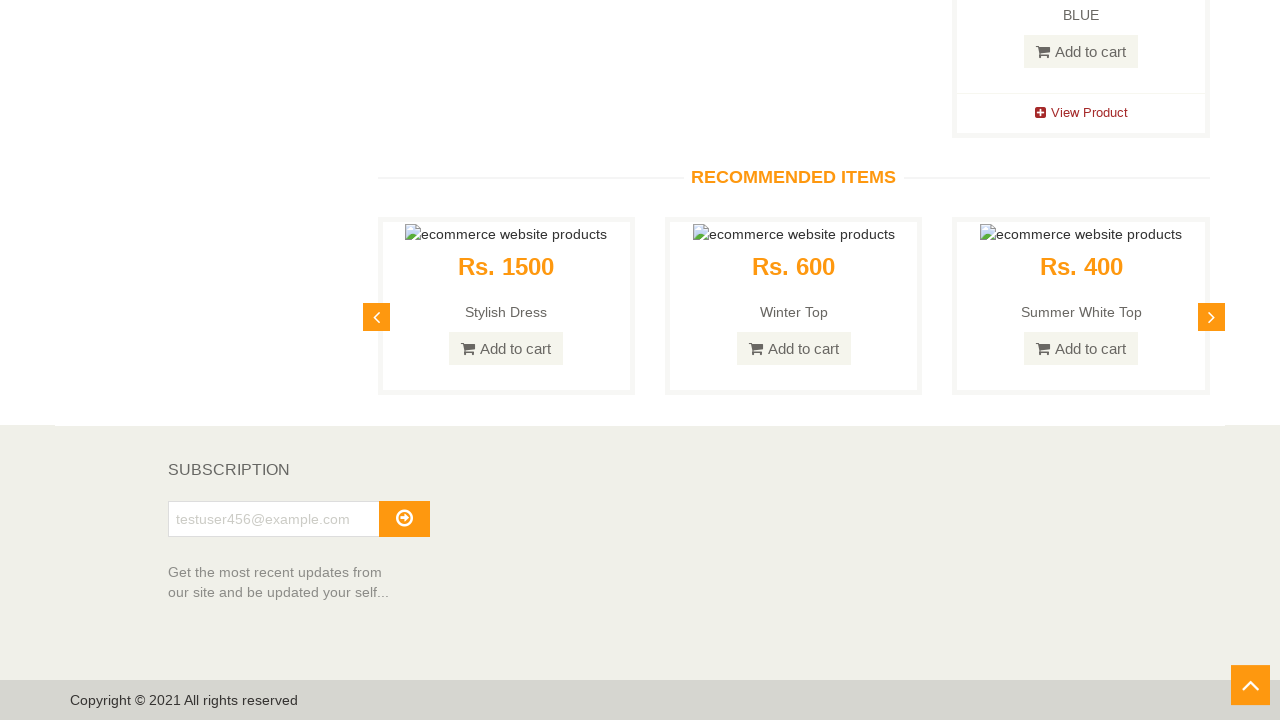

Pressed Enter to submit newsletter subscription on #susbscribe_email
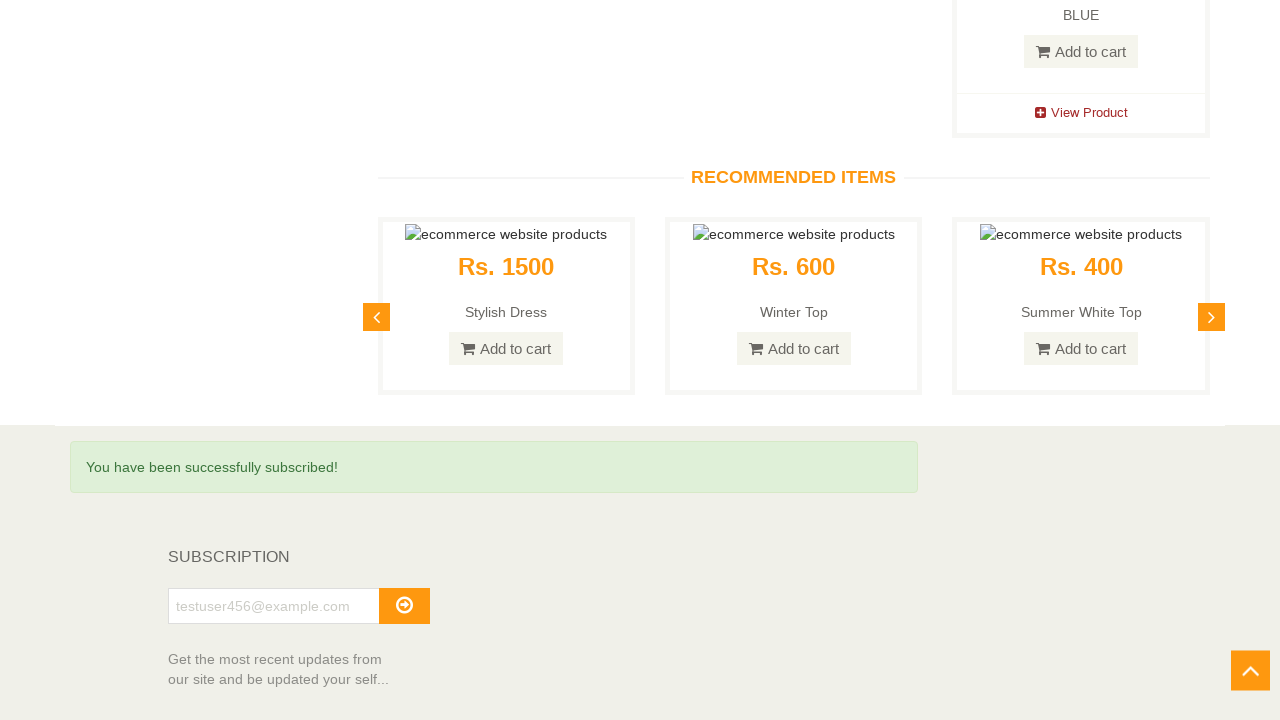

Verified successful subscription message is displayed
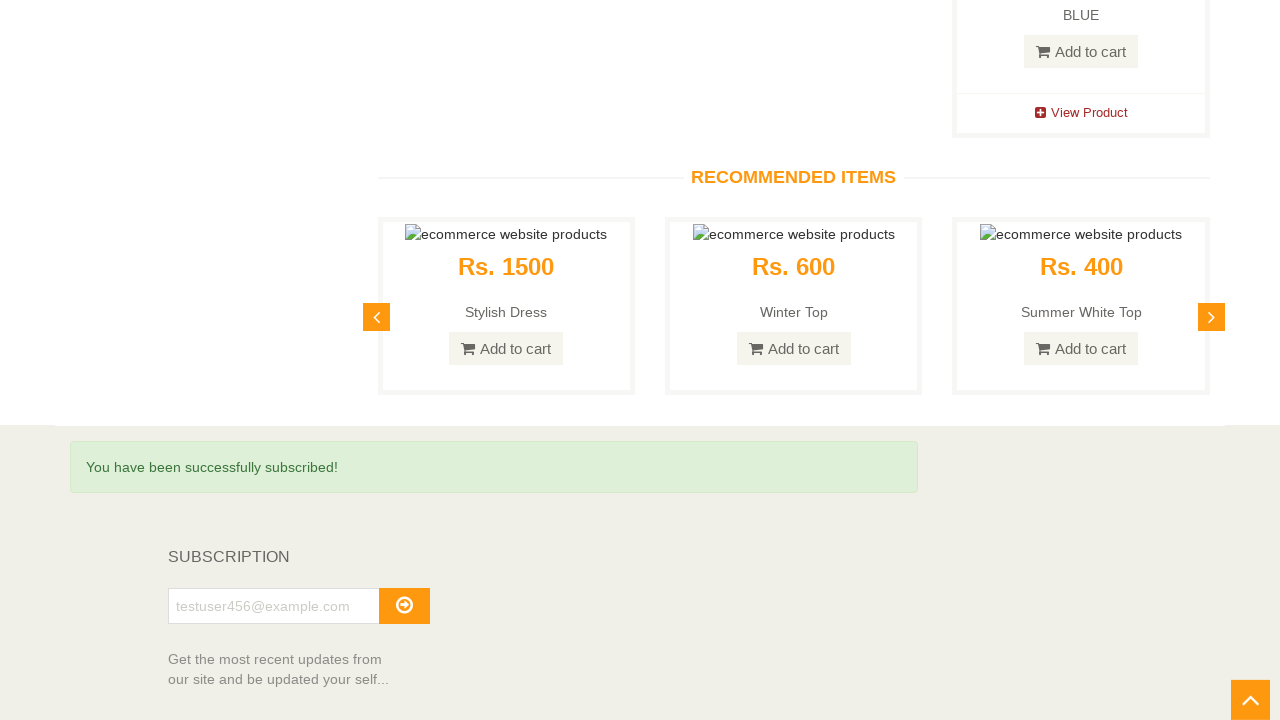

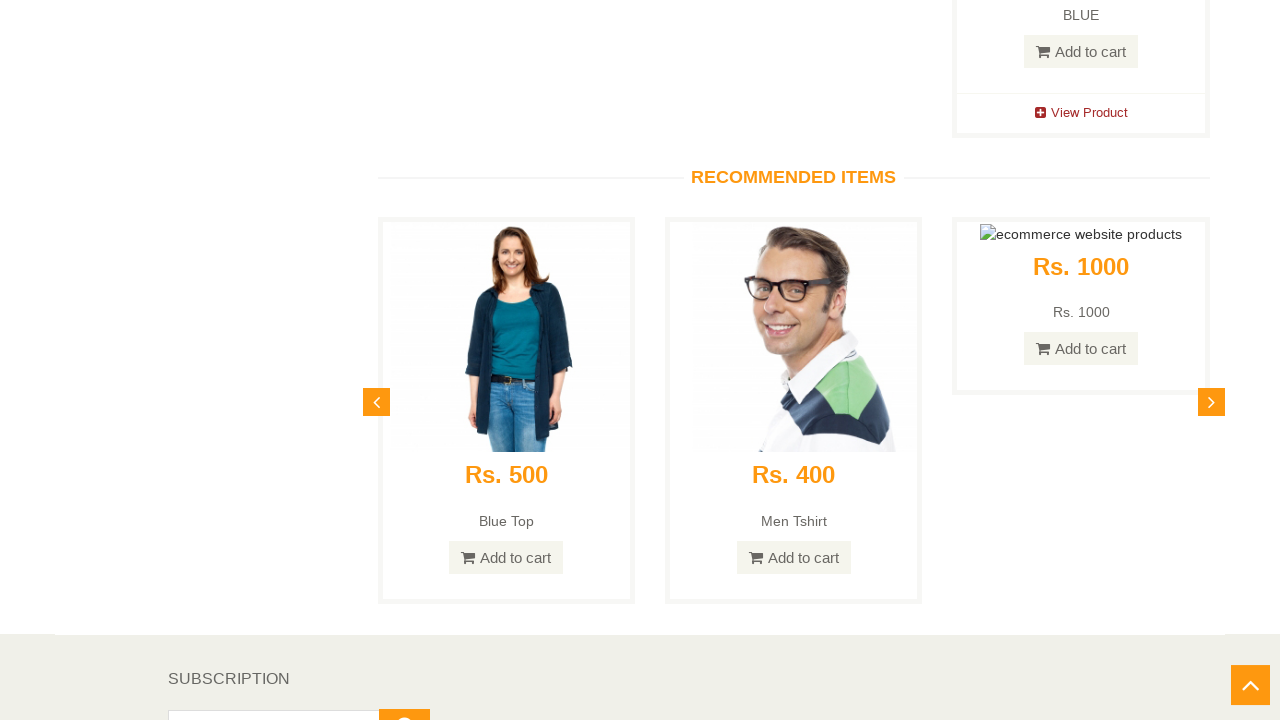